Tests dropdown selection functionality on a form page by selecting various options from multiple dropdown menus

Starting URL: https://www.leafground.com/select.xhtml

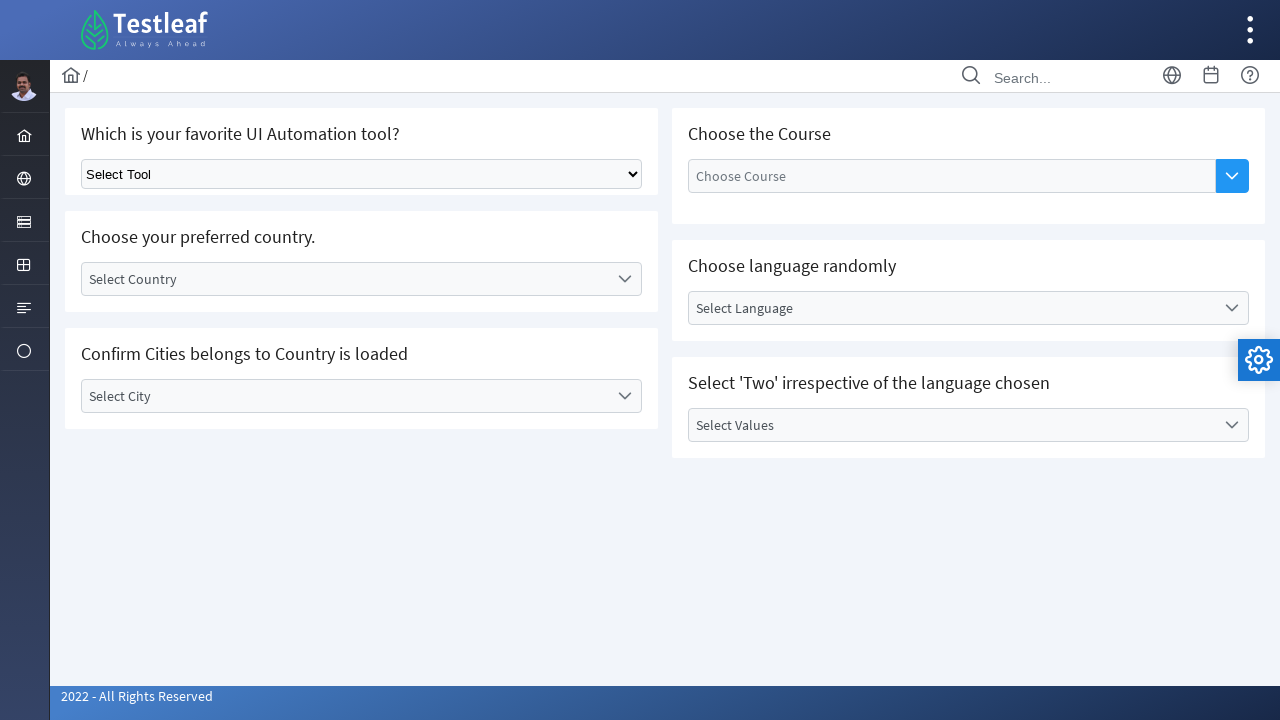

Selected favorite automation tool by index 1 from dropdown on xpath=//*[@id="j_idt87"]/div/div[1]/div[1]/div/div/select
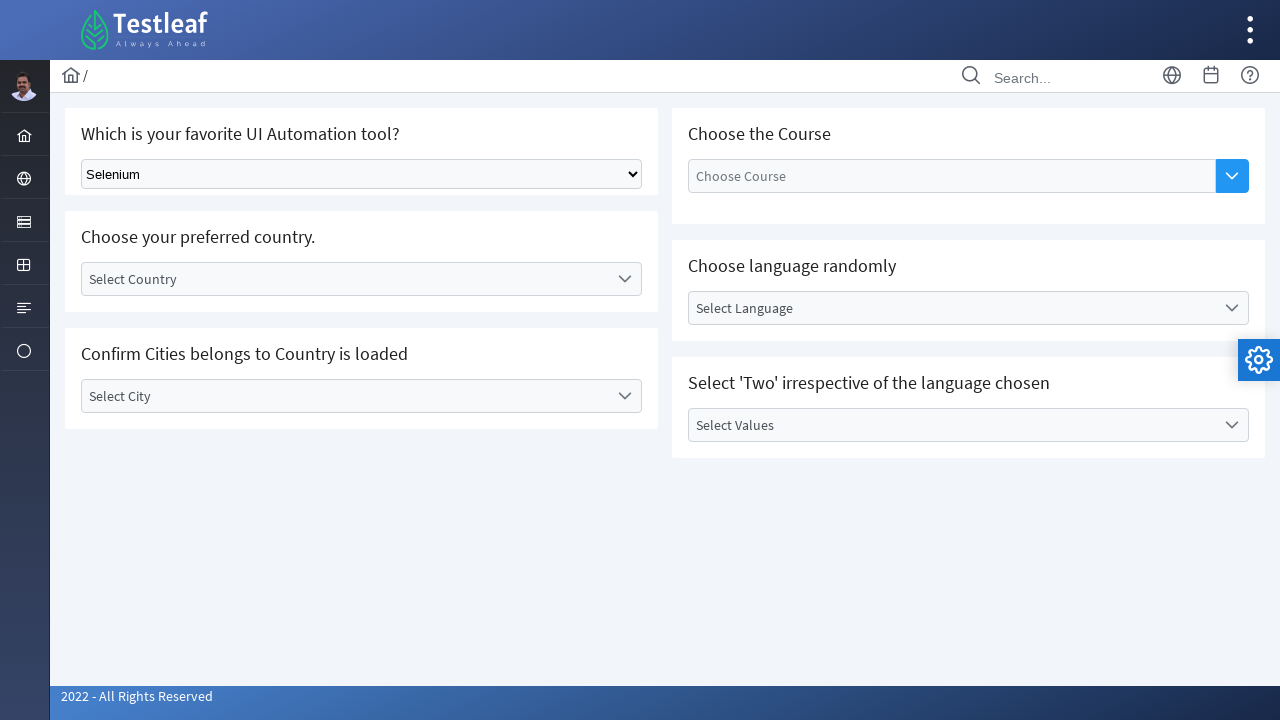

Clicked on country dropdown to open it at (345, 279) on xpath=//*[@id="j_idt87:country_label"]
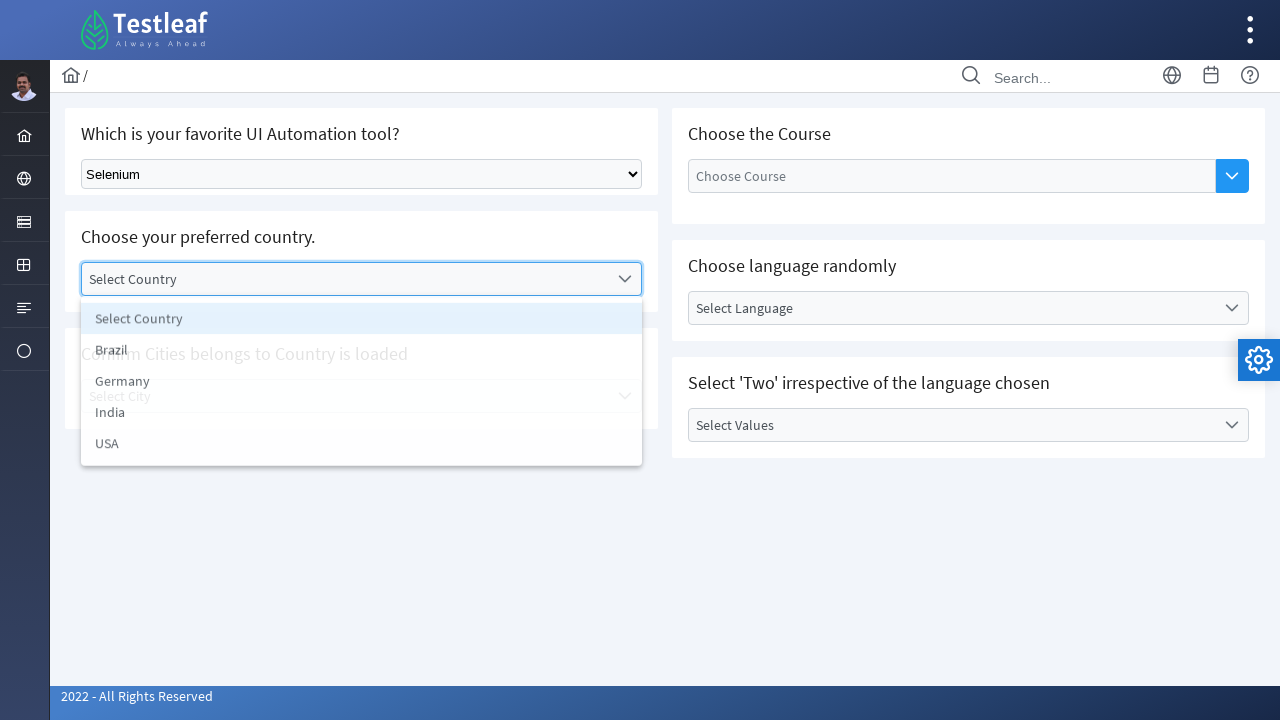

Waited 500ms for dropdown menu to fully open
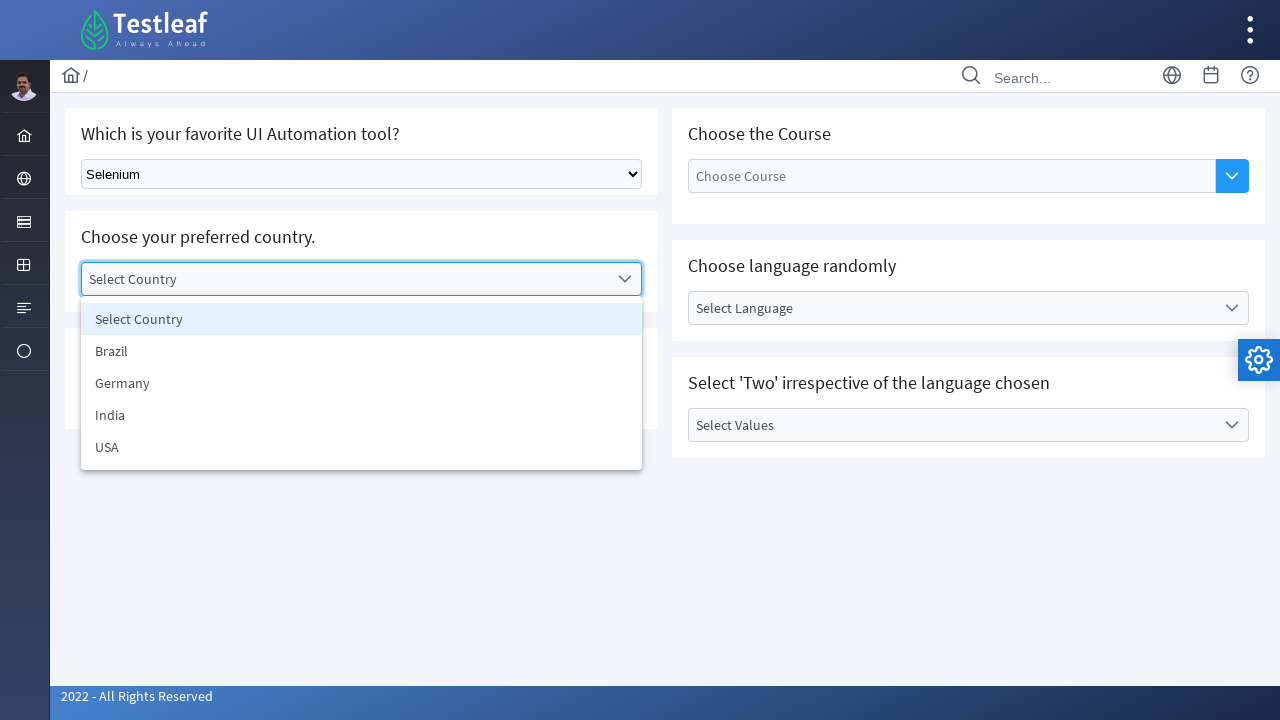

Selected 4th country option from dropdown menu at (362, 415) on xpath=//*[@id="j_idt87:country_items"]/li[4]
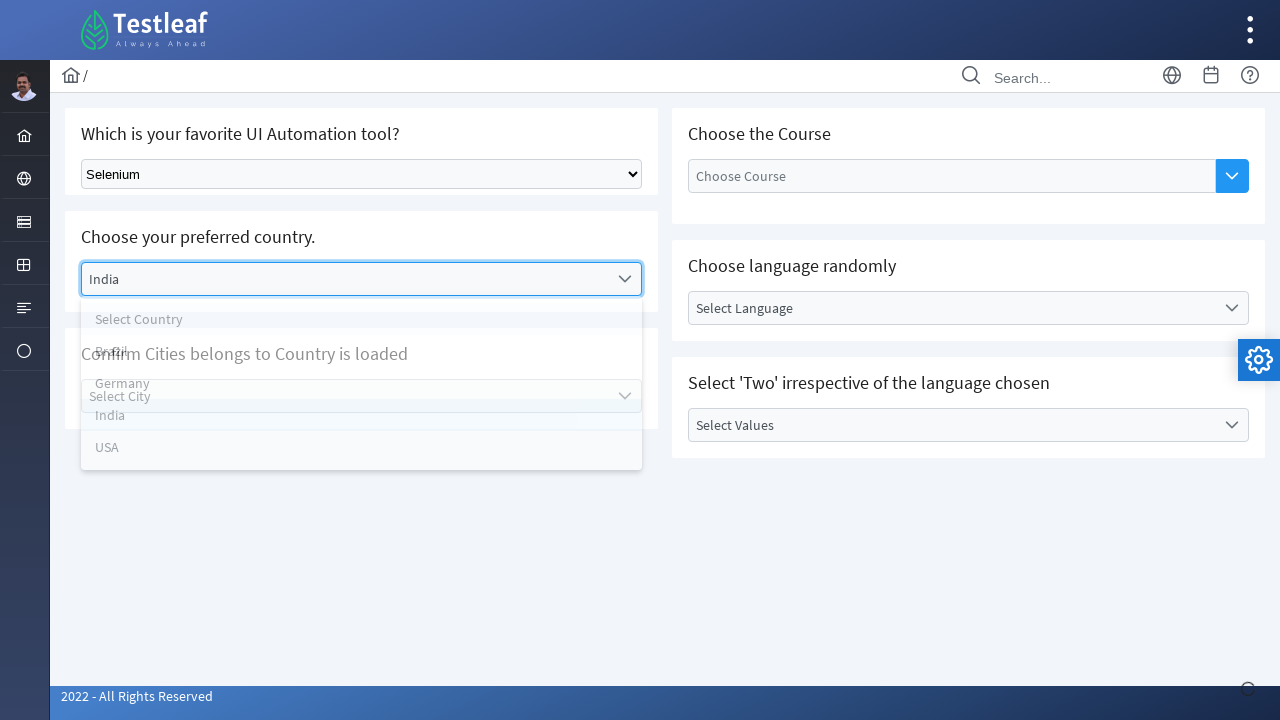

Filled autocomplete course field with 'Selenium WebDriver' on xpath=//*[@id="j_idt87:auto-complete_input"]
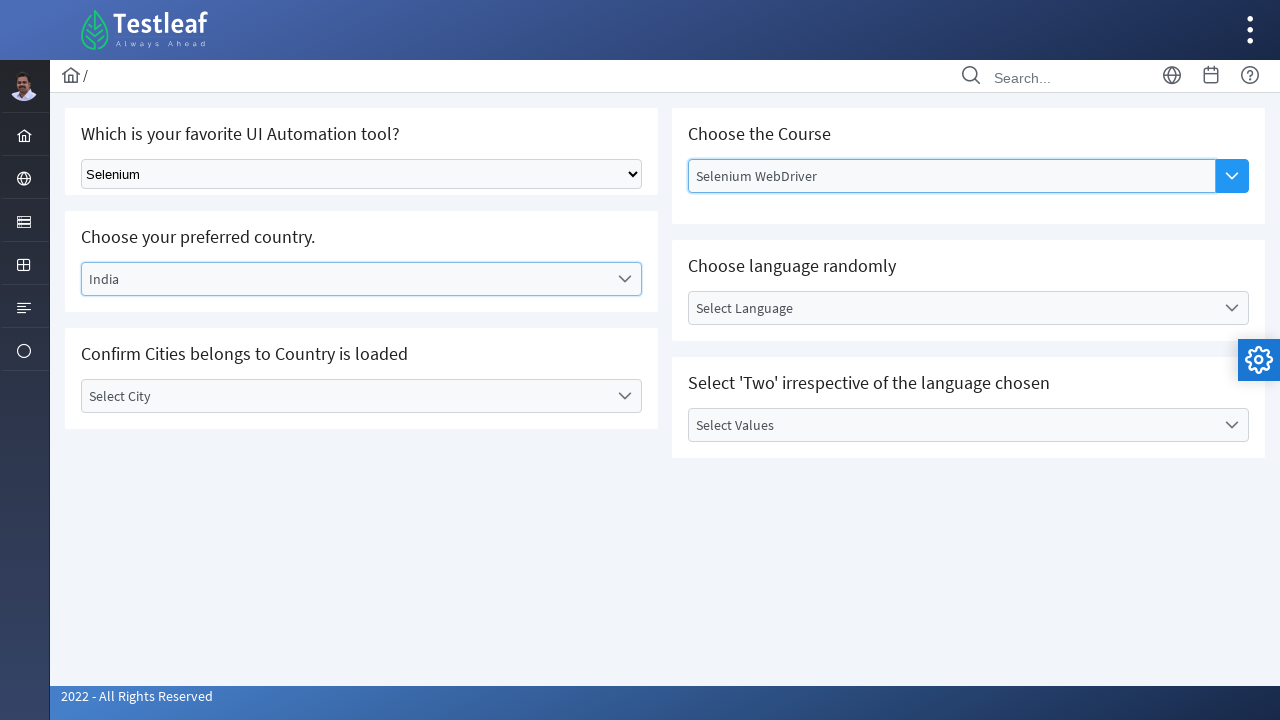

Clicked on language dropdown to open it at (952, 308) on xpath=//*[@id="j_idt87:lang_label"]
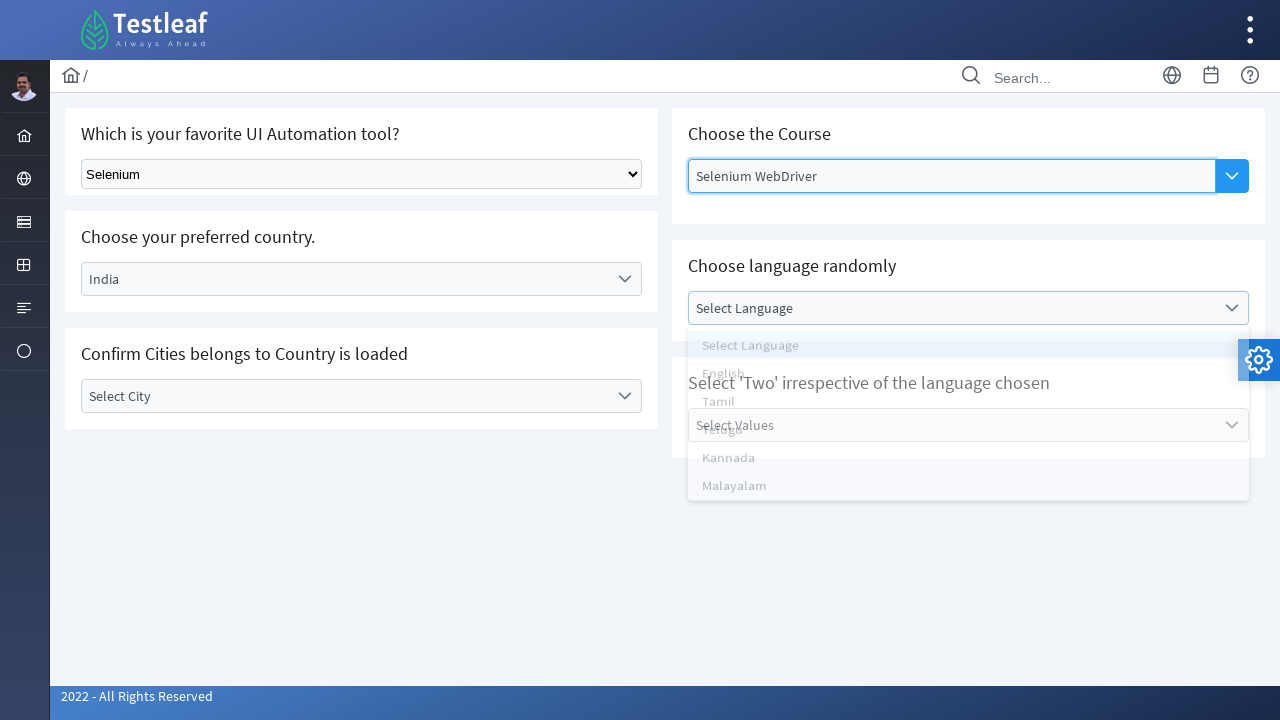

Waited 500ms for language dropdown menu to fully open
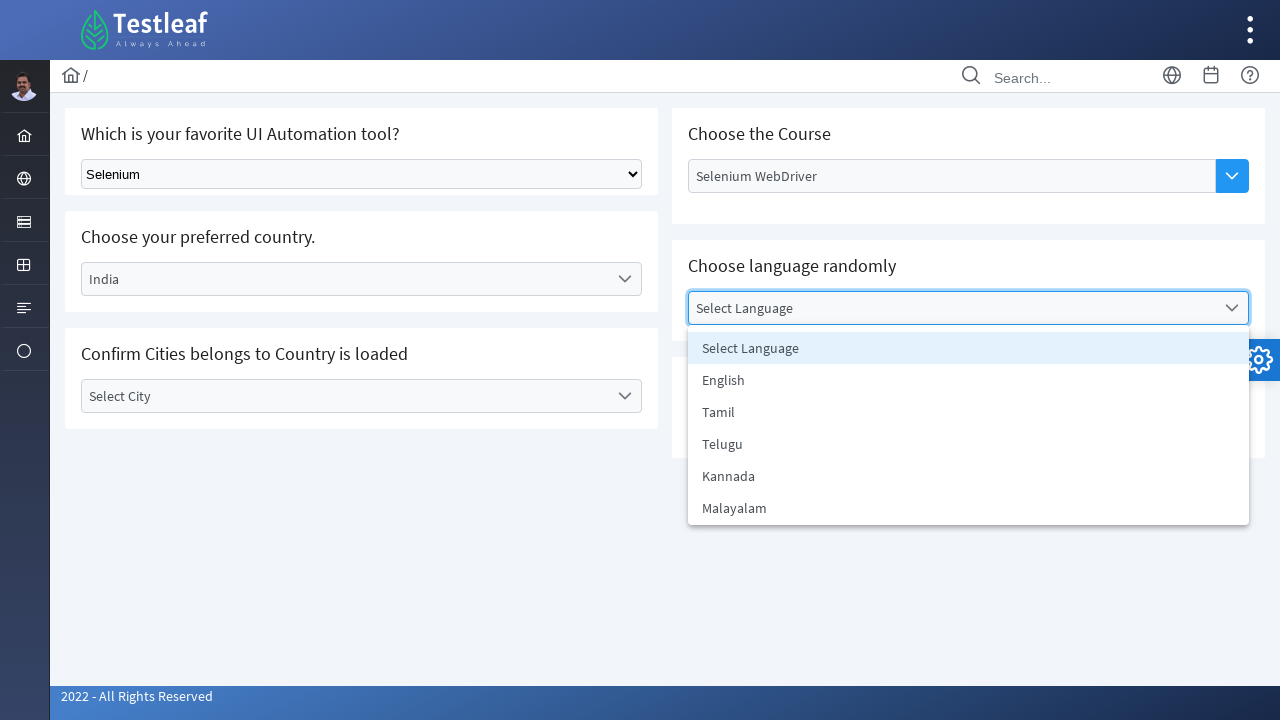

Selected 3rd language option from dropdown menu at (968, 412) on xpath=//*[@id="j_idt87:lang_items"]/li[3]
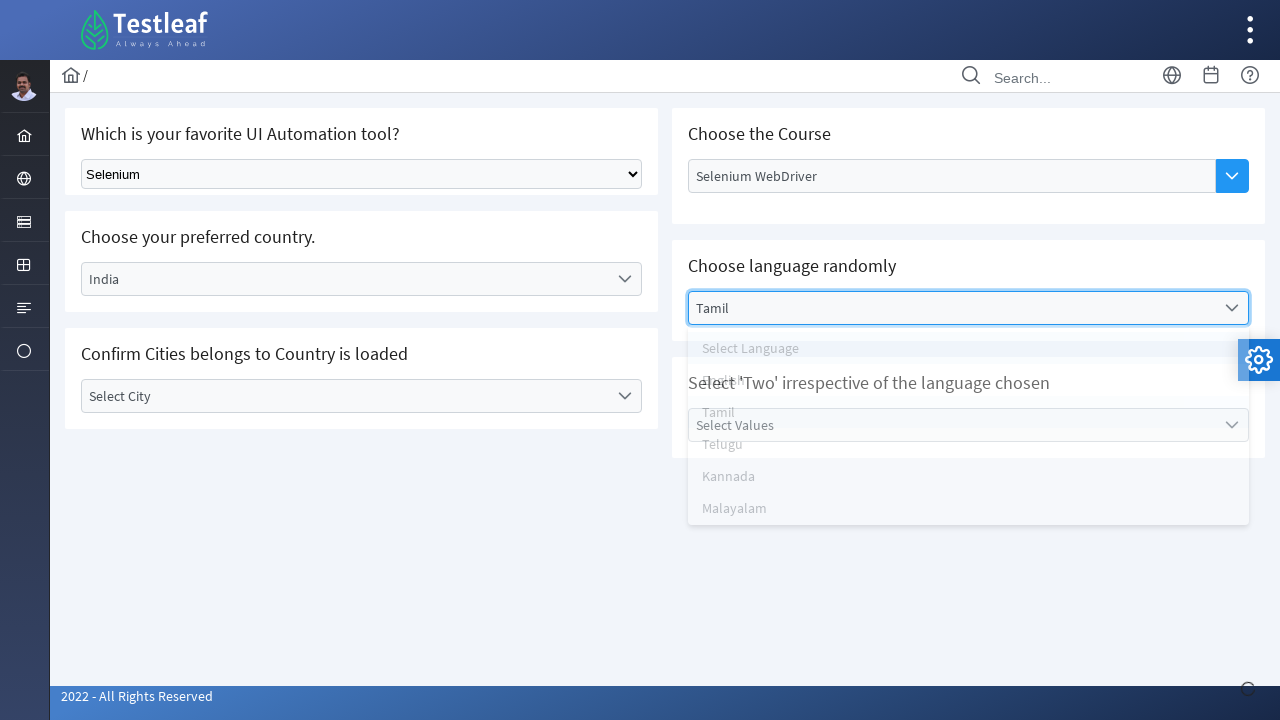

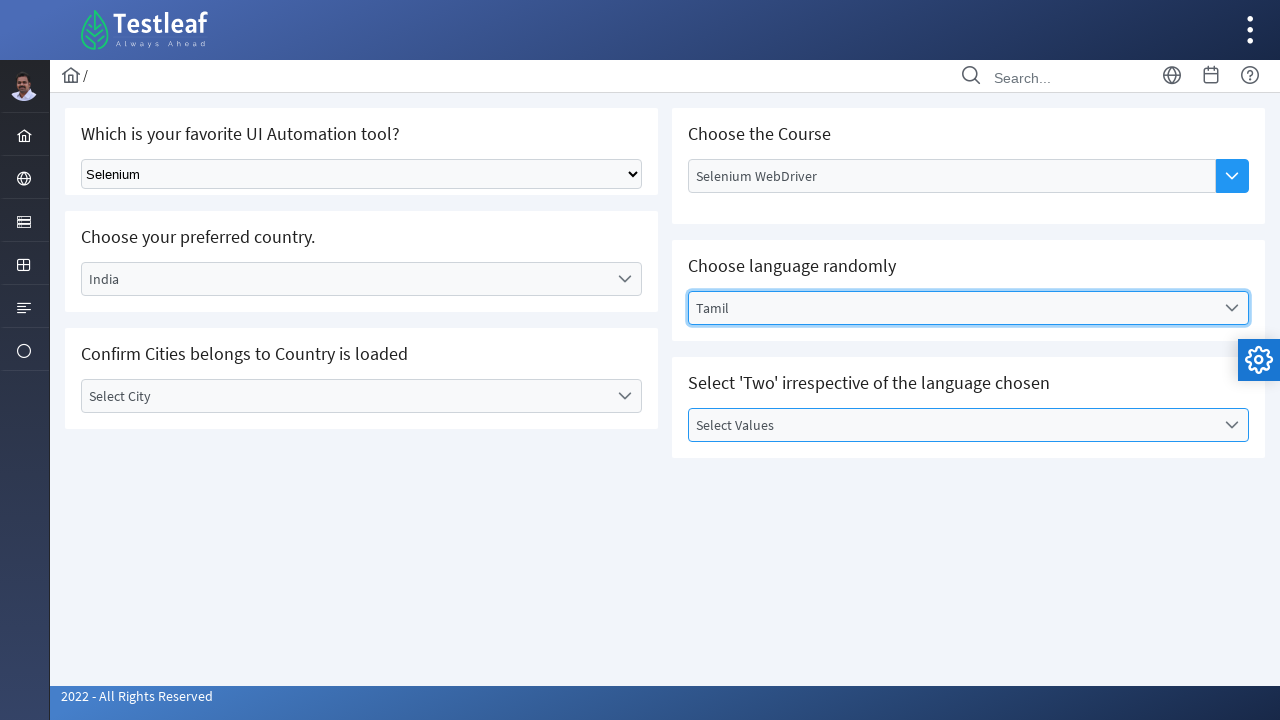